Tests auto-suggest dropdown functionality by typing a partial country name and selecting "India" from the suggestions that appear

Starting URL: https://rahulshettyacademy.com/dropdownsPractise/

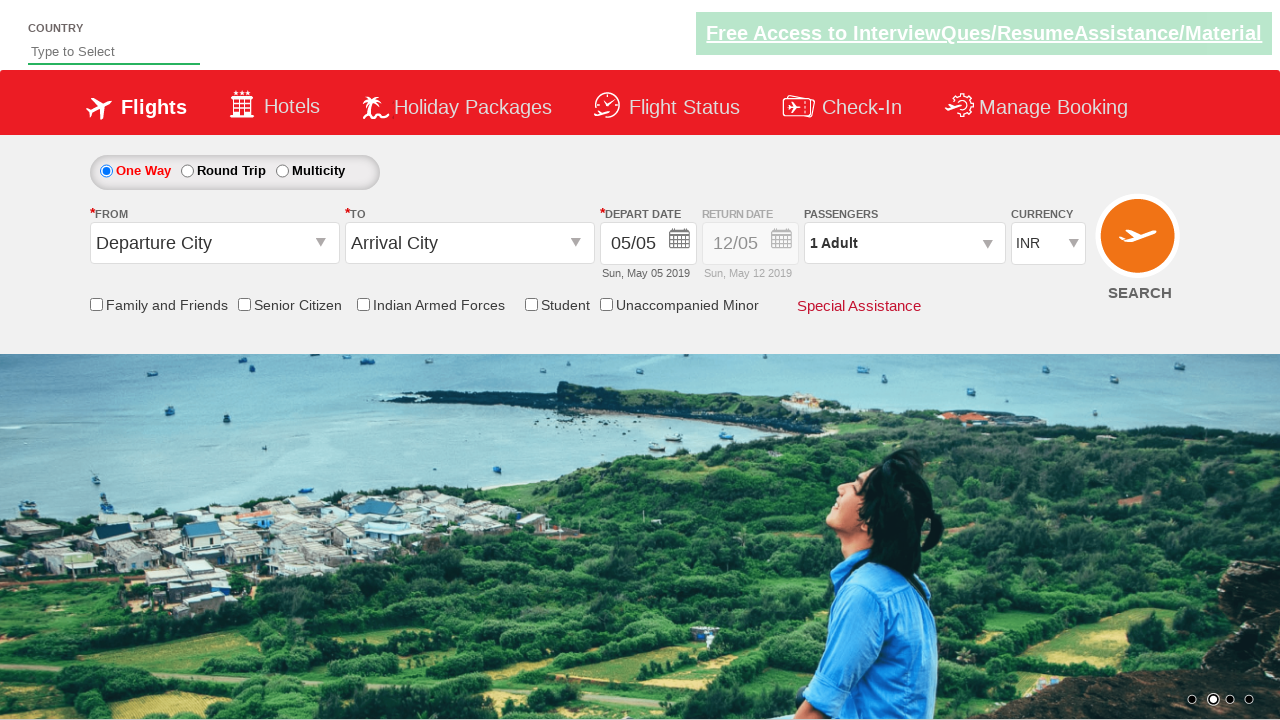

Filled autosuggest field with 'ind' to trigger dropdown on #autosuggest
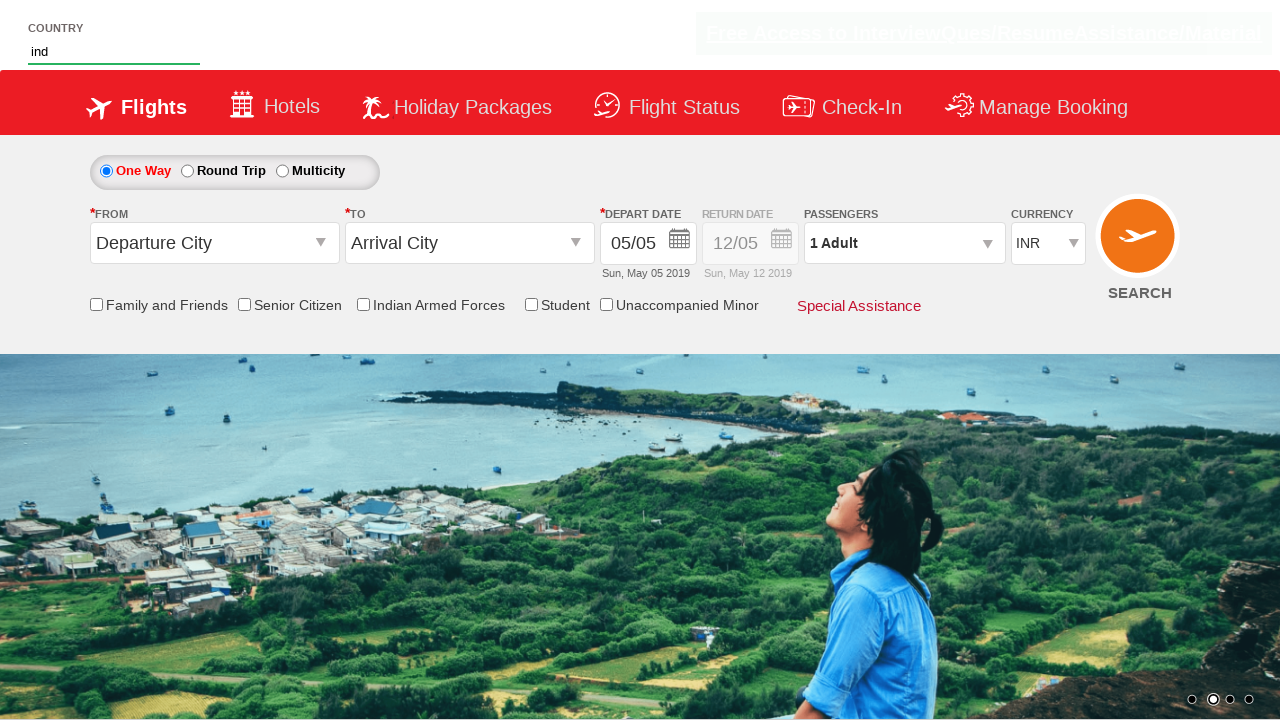

Waited for auto-suggest dropdown to appear
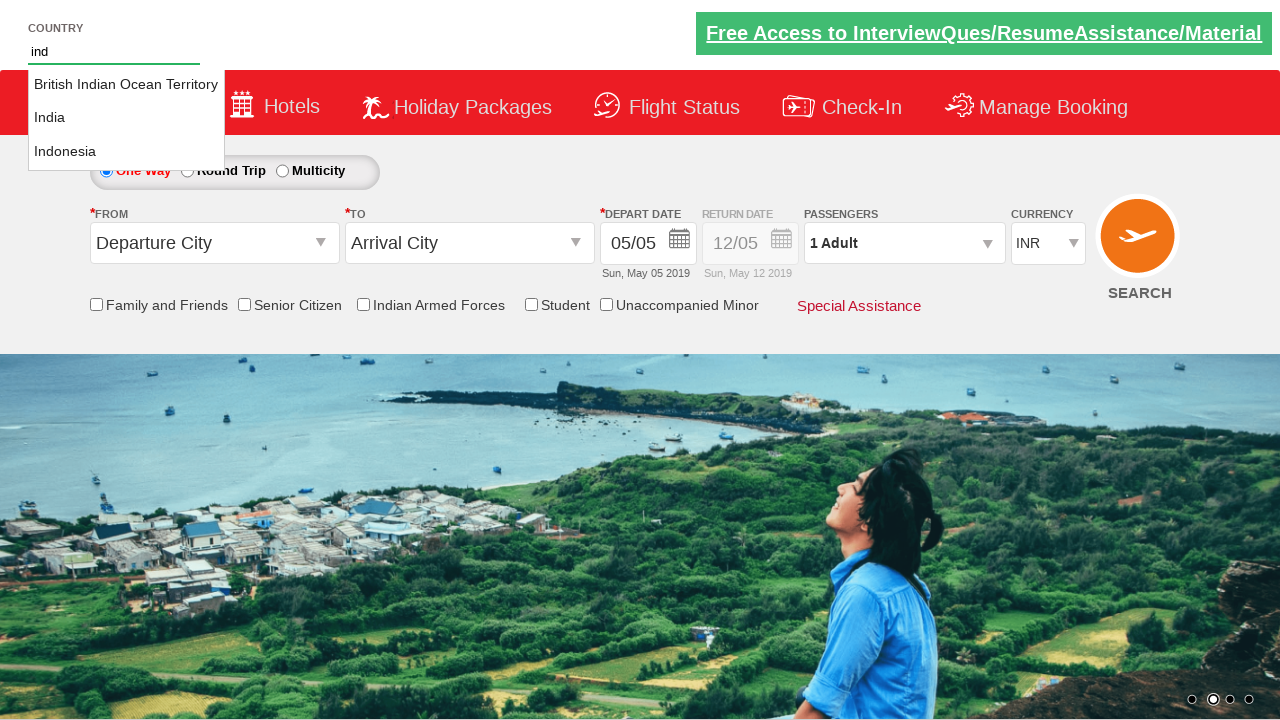

Retrieved all suggestions from dropdown
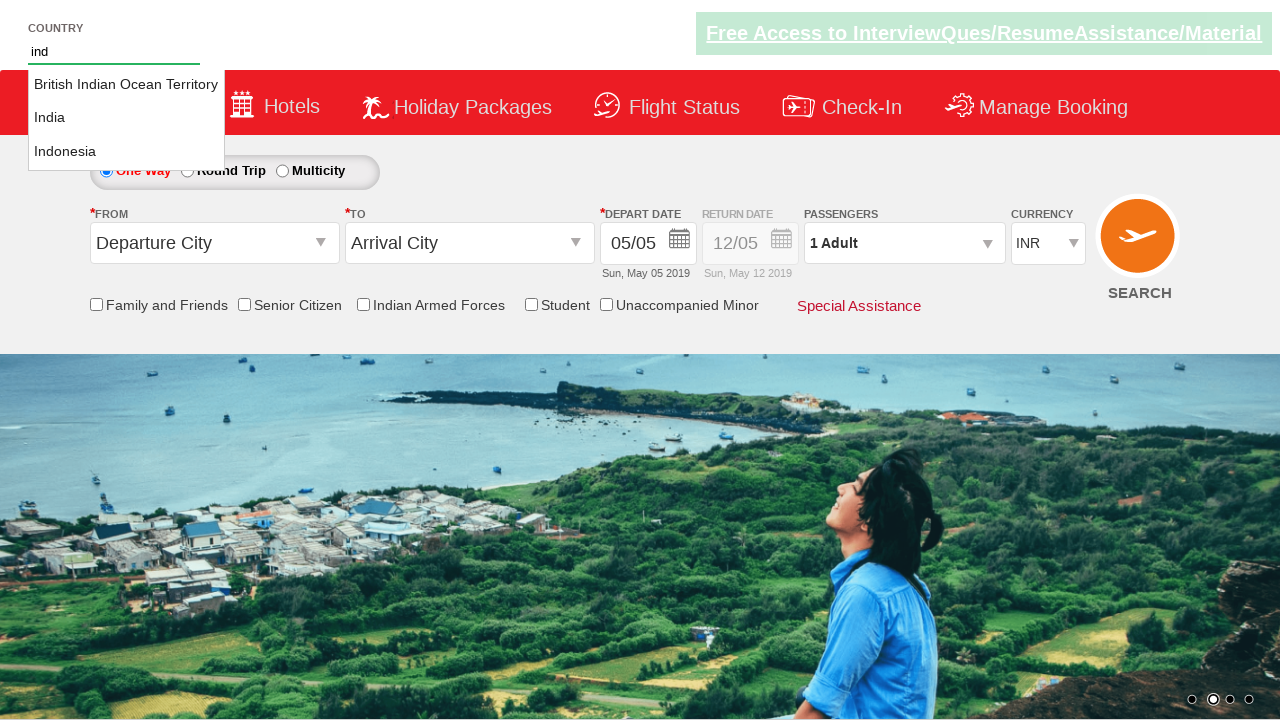

Clicked on 'India' from the auto-suggest dropdown at (126, 118) on li.ui-menu-item a >> nth=1
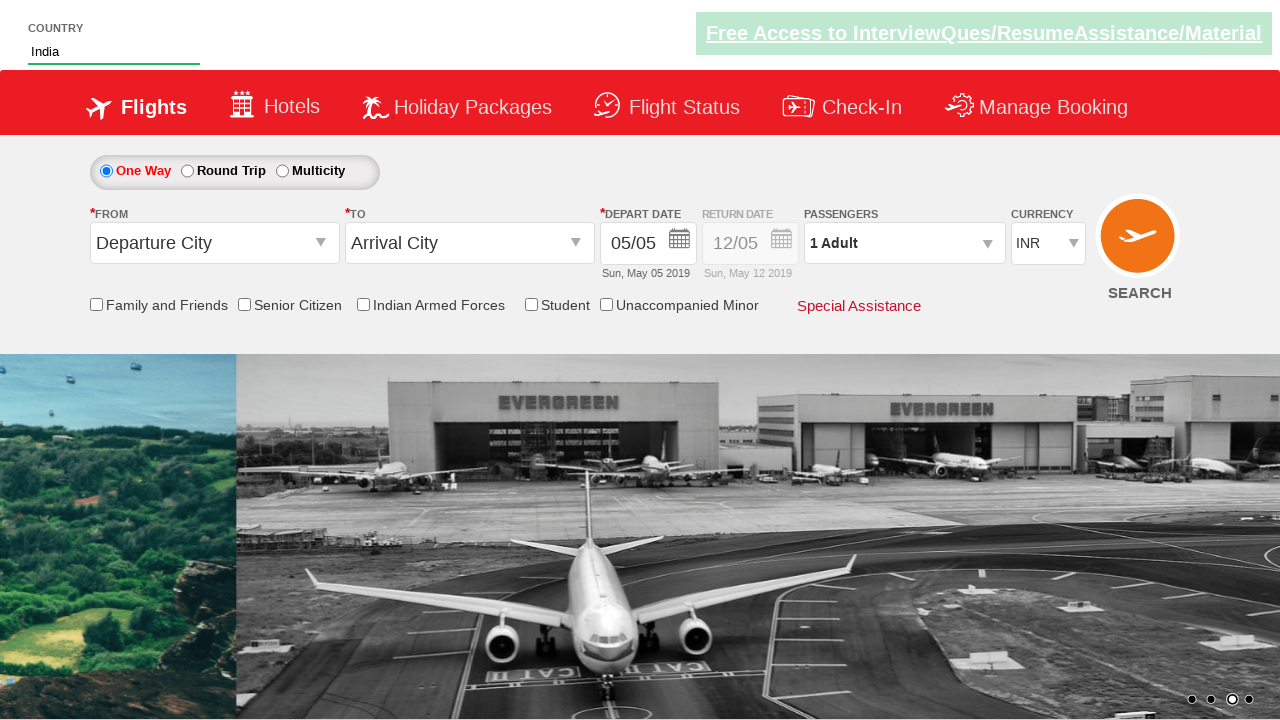

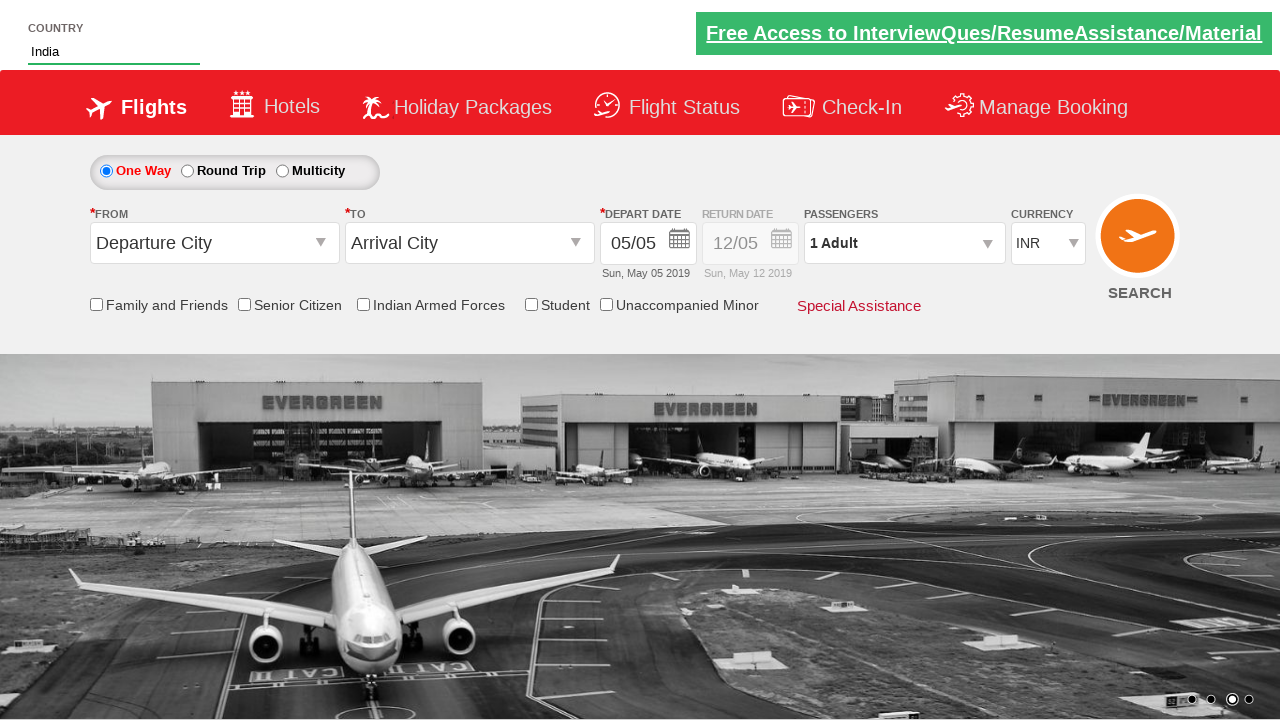